Navigates to a page with loading images and waits for specific images to be present on the page

Starting URL: https://bonigarcia.dev/selenium-webdriver-java/loading-images.html

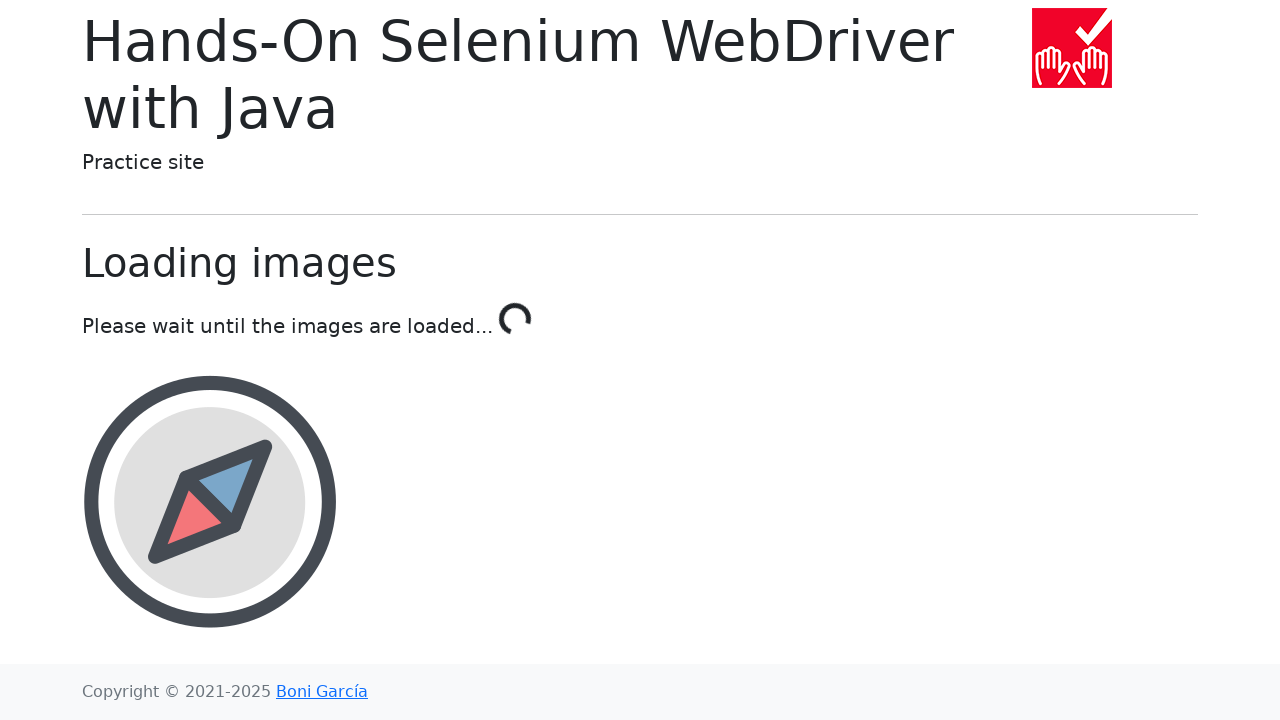

Waited for landscape image to be present
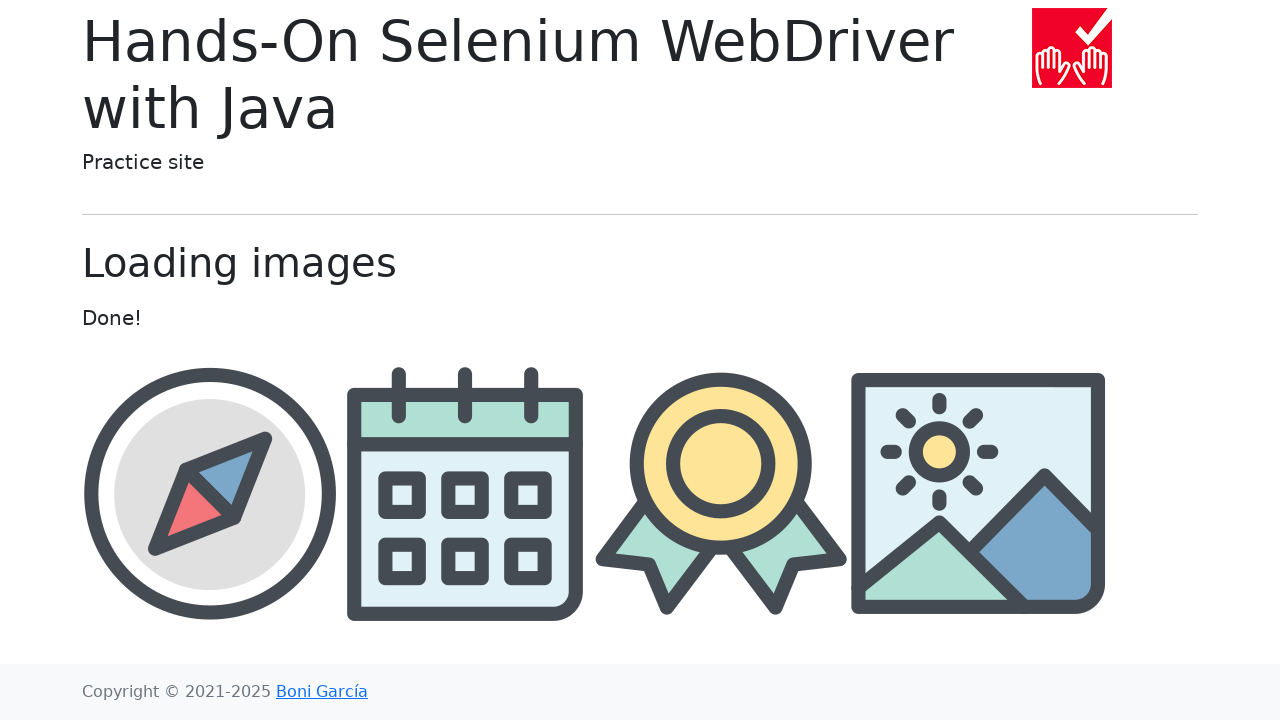

Waited for award image to be present
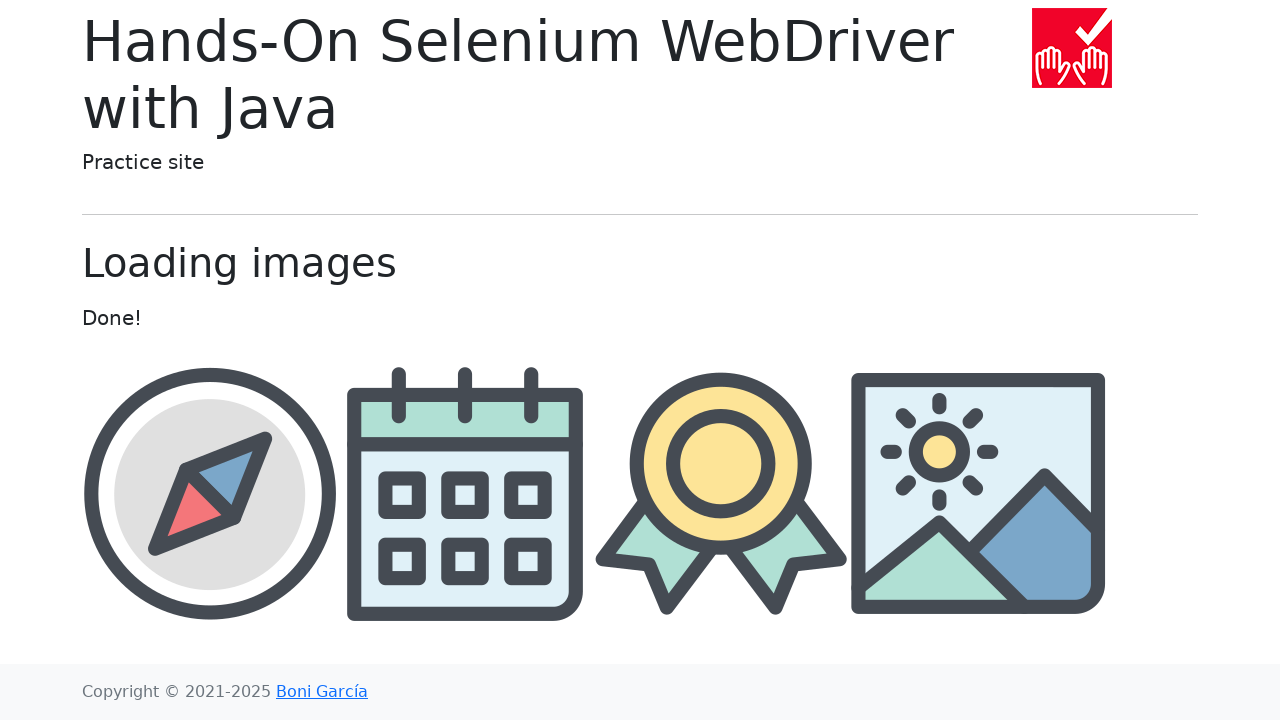

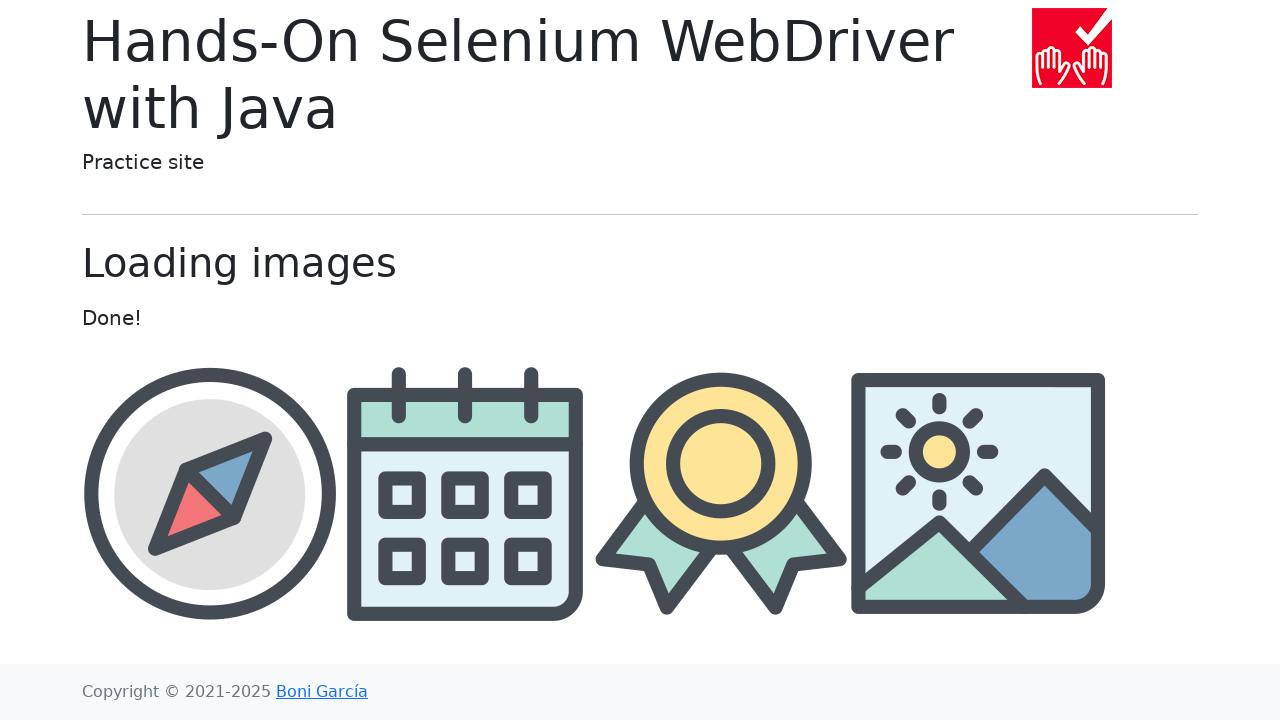